Navigates to a sample page and locates the logo element to verify it exists on the page

Starting URL: https://www.globalsqa.com/samplepagetest/

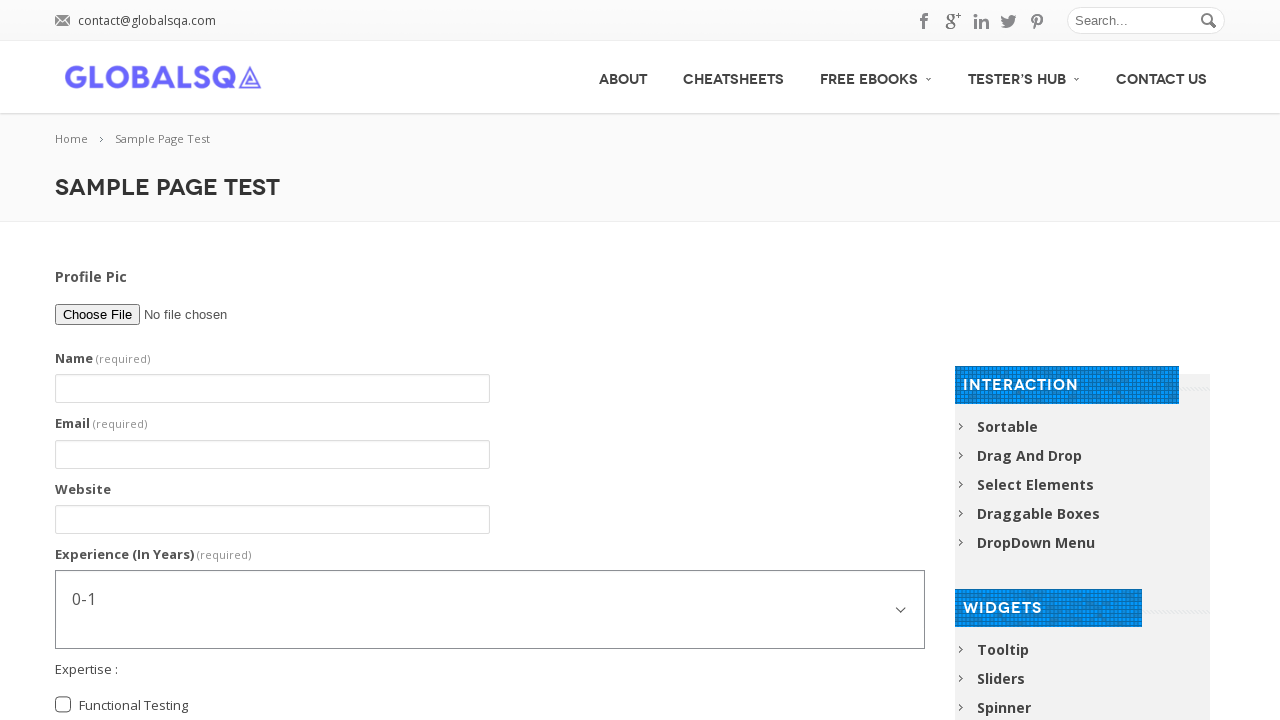

Navigated to sample page test URL
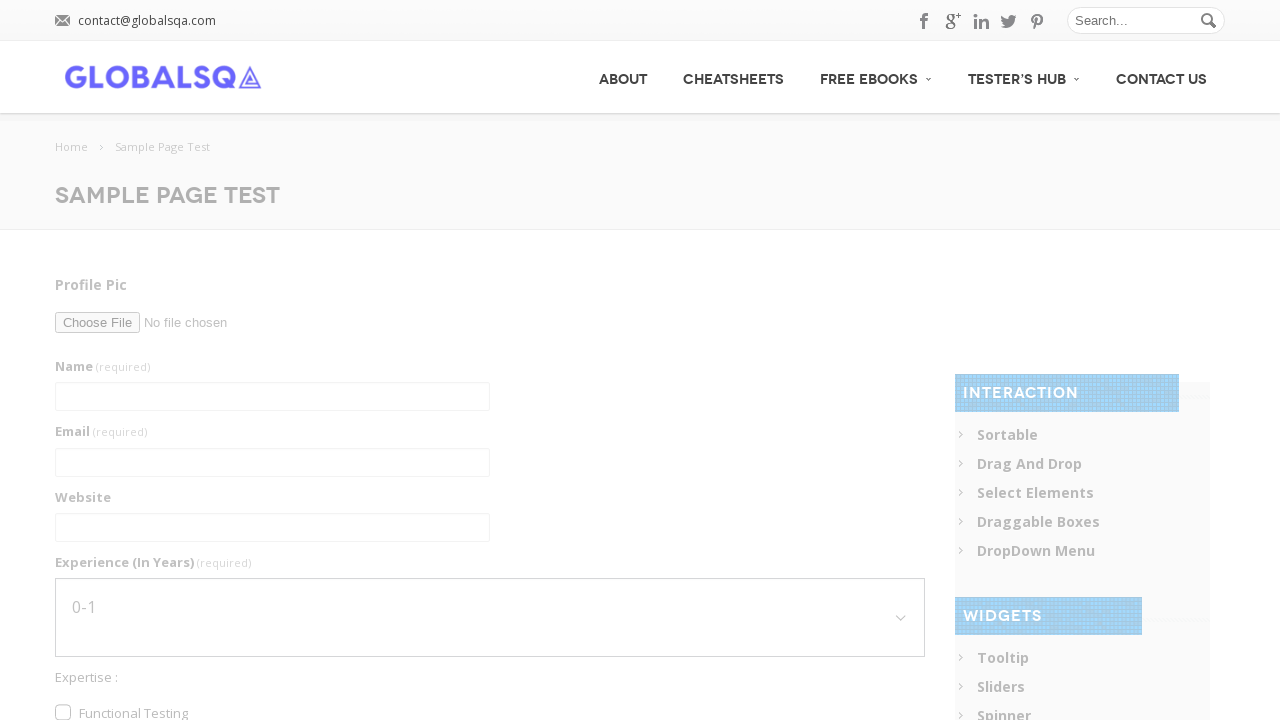

Logo element selector became visible
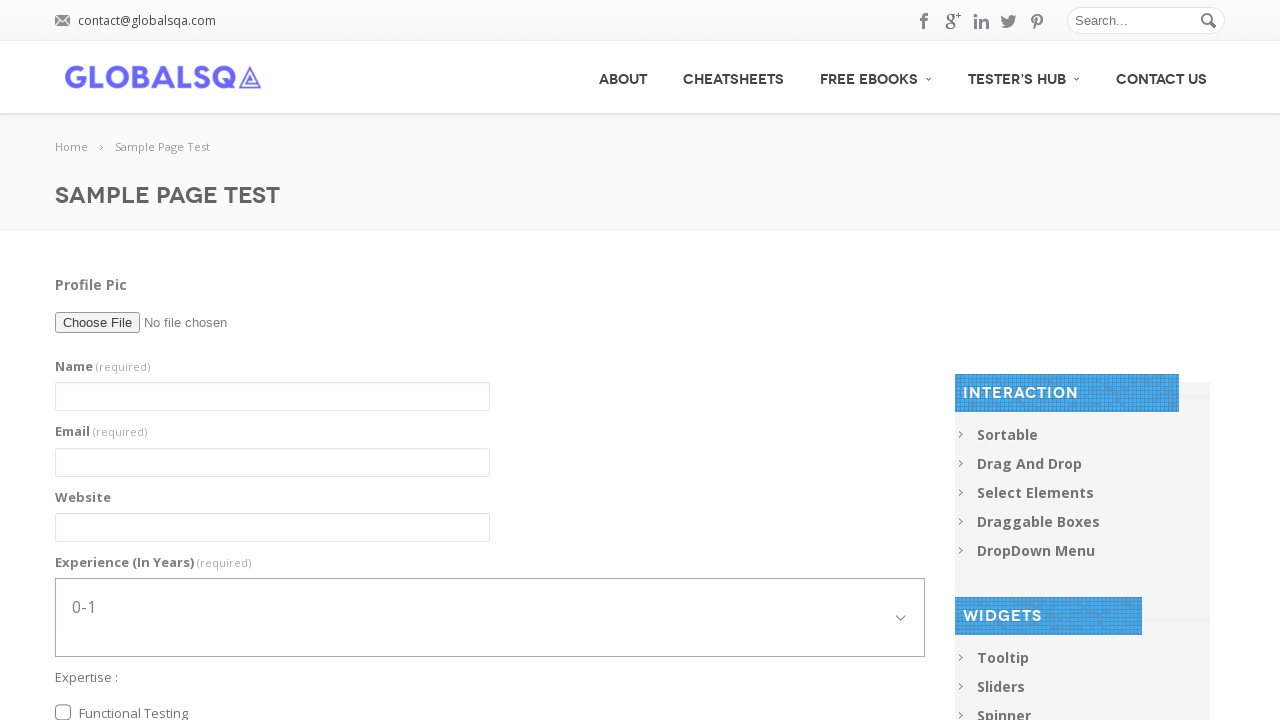

Located logo element on the page
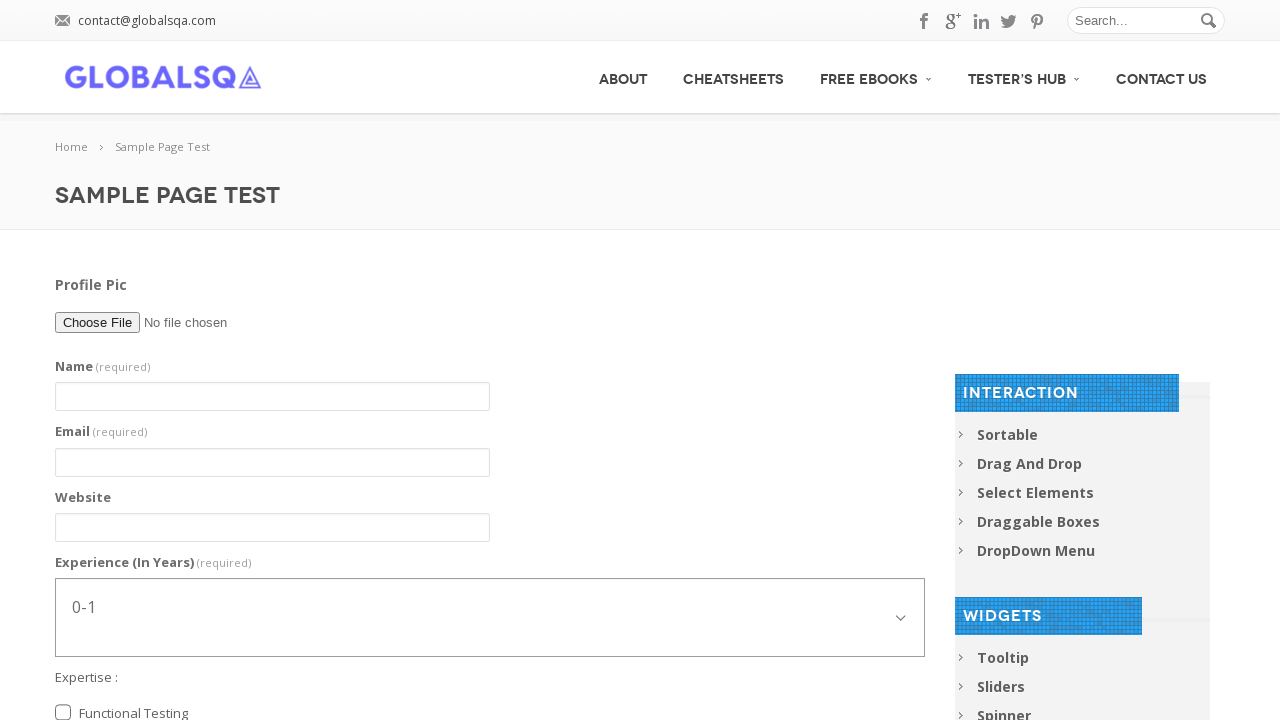

Verified that logo element is visible
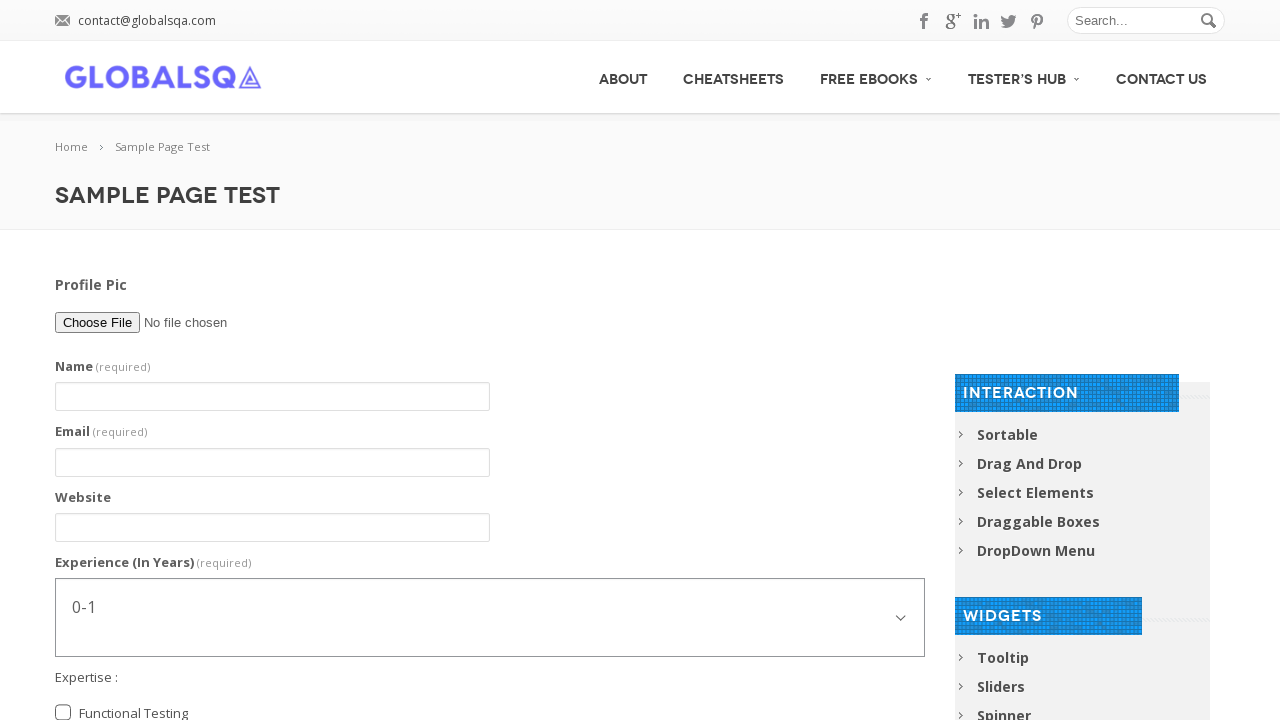

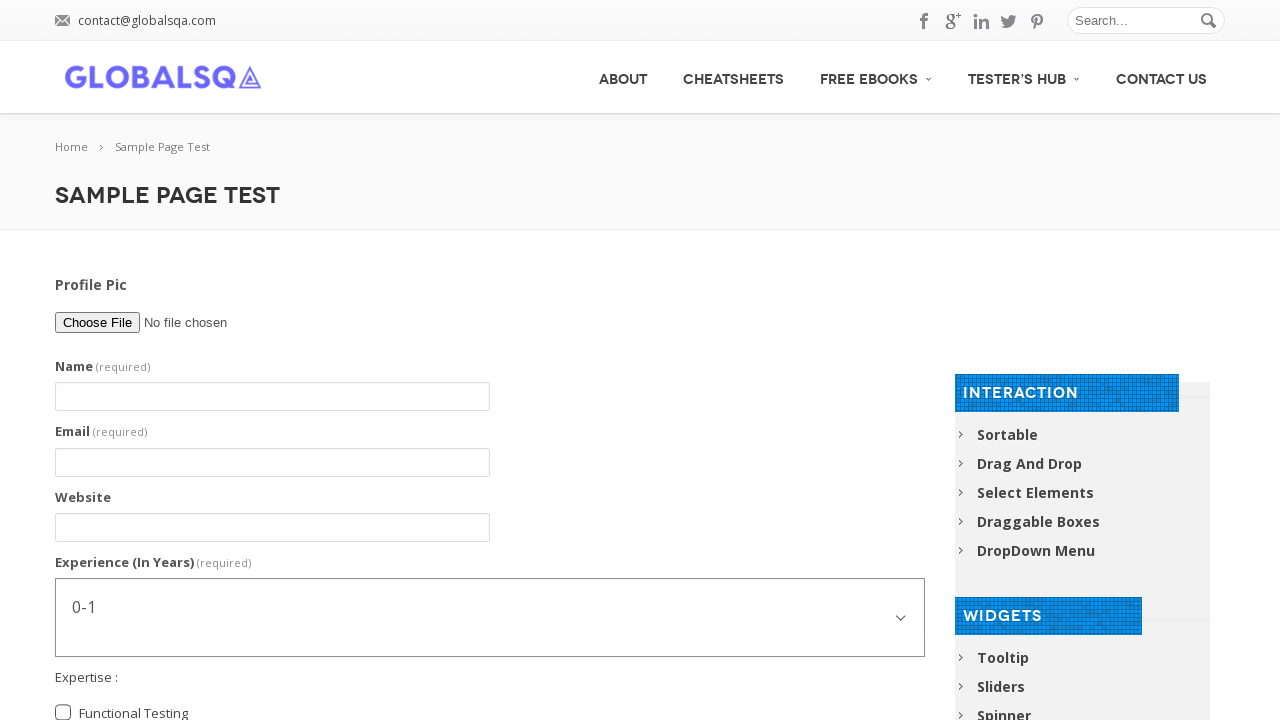